Tests window switching functionality by clicking a link that opens a new window, extracting text from the new window, and using that text in the original window's form field

Starting URL: https://rahulshettyacademy.com/loginpagePractise/#

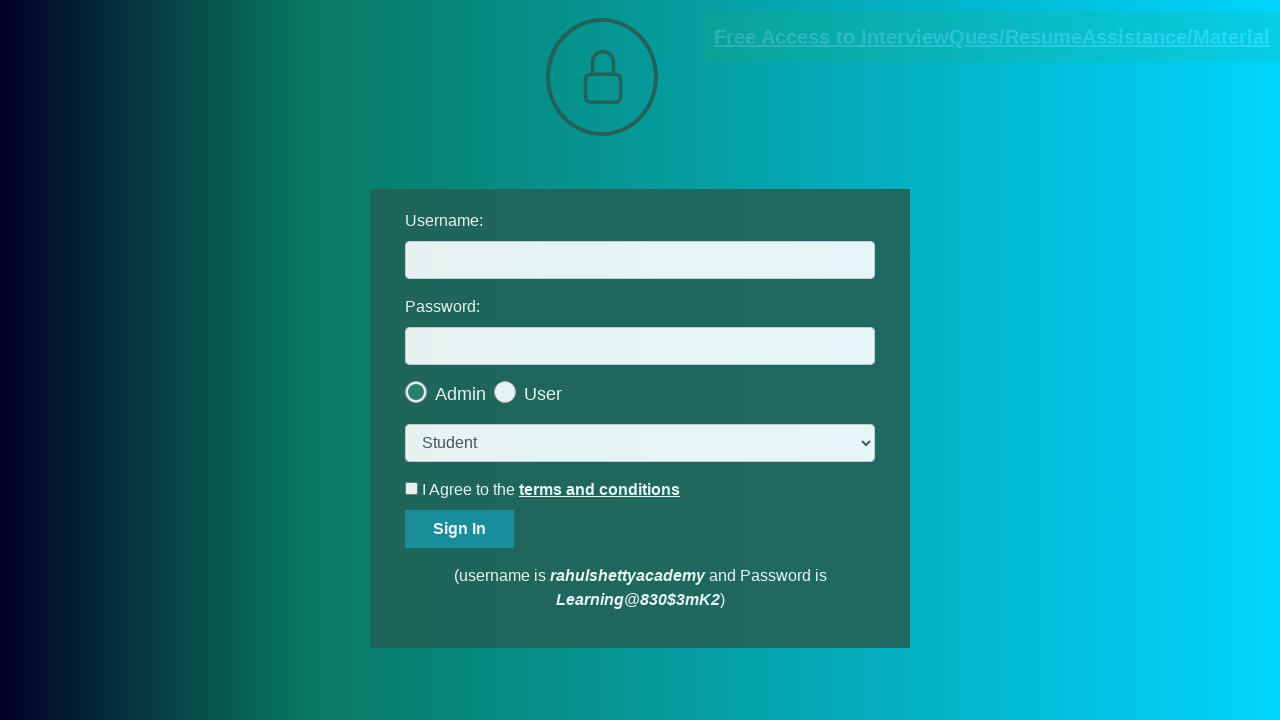

Clicked link to open new window at (992, 37) on a.blinkingText
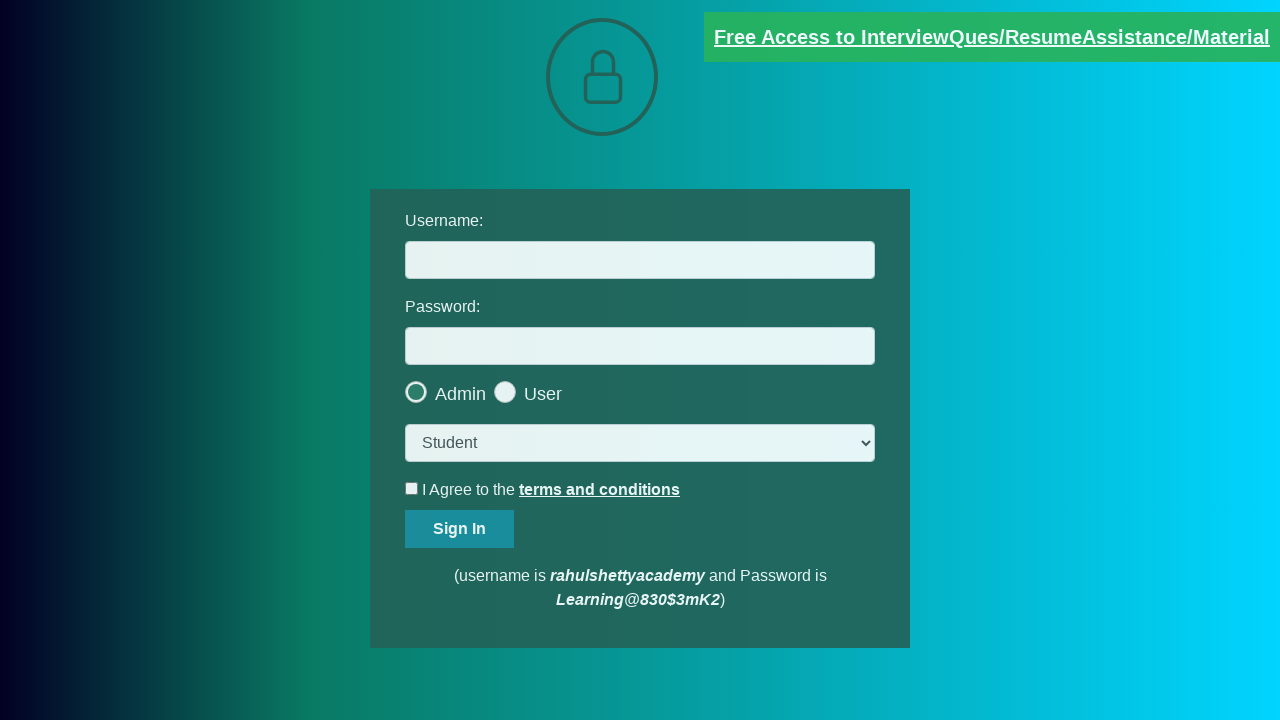

New window/tab opened and captured
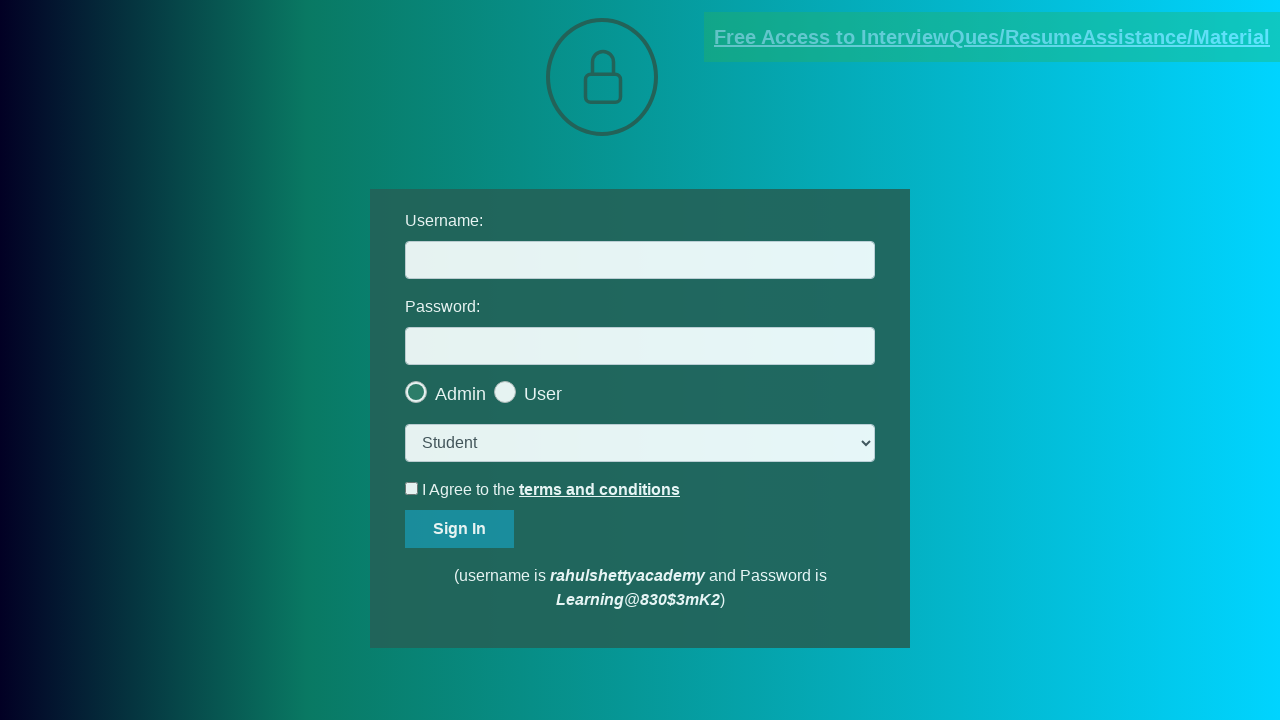

Extracted email text from new window
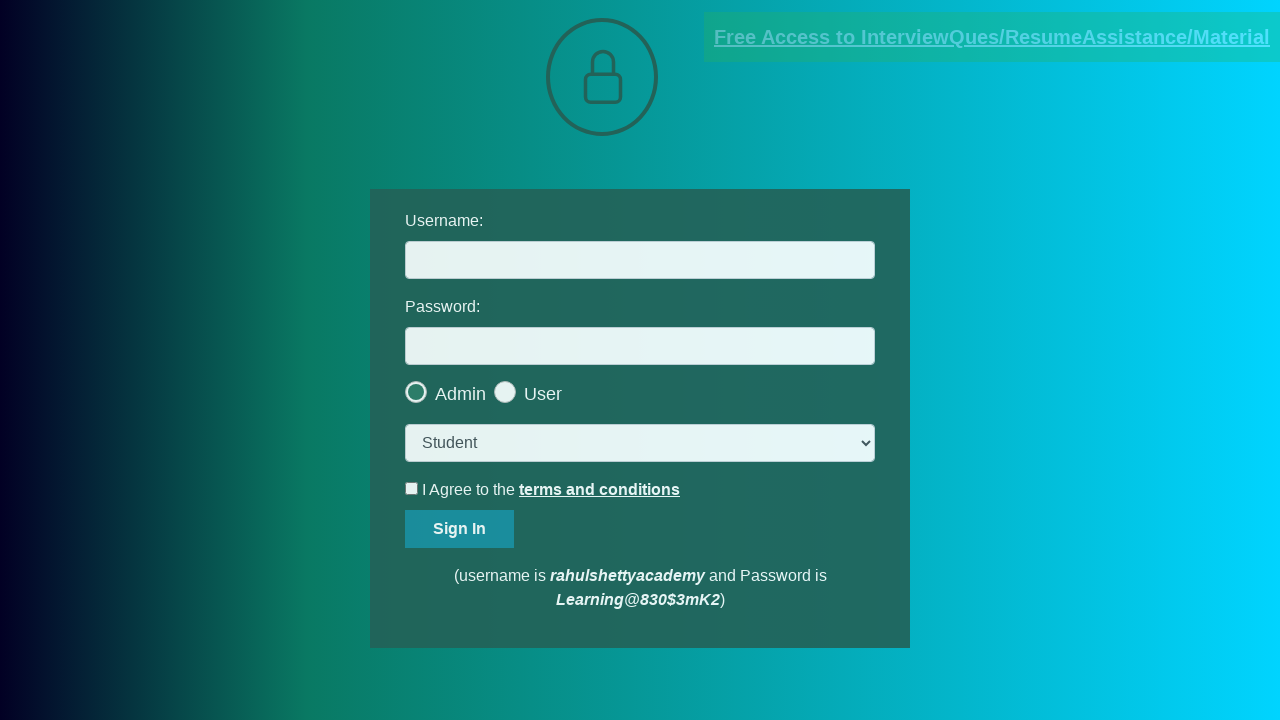

Parsed email ID: mentor@rahulshettyacademy.com
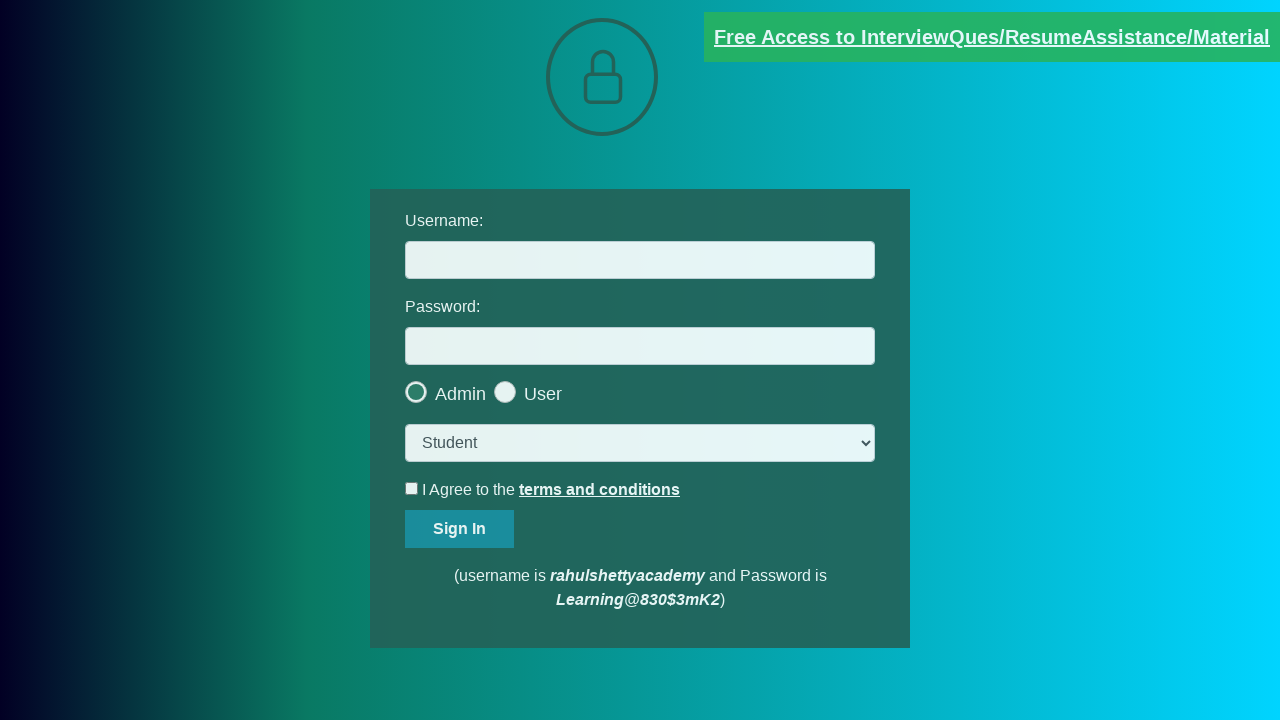

Closed new window/tab
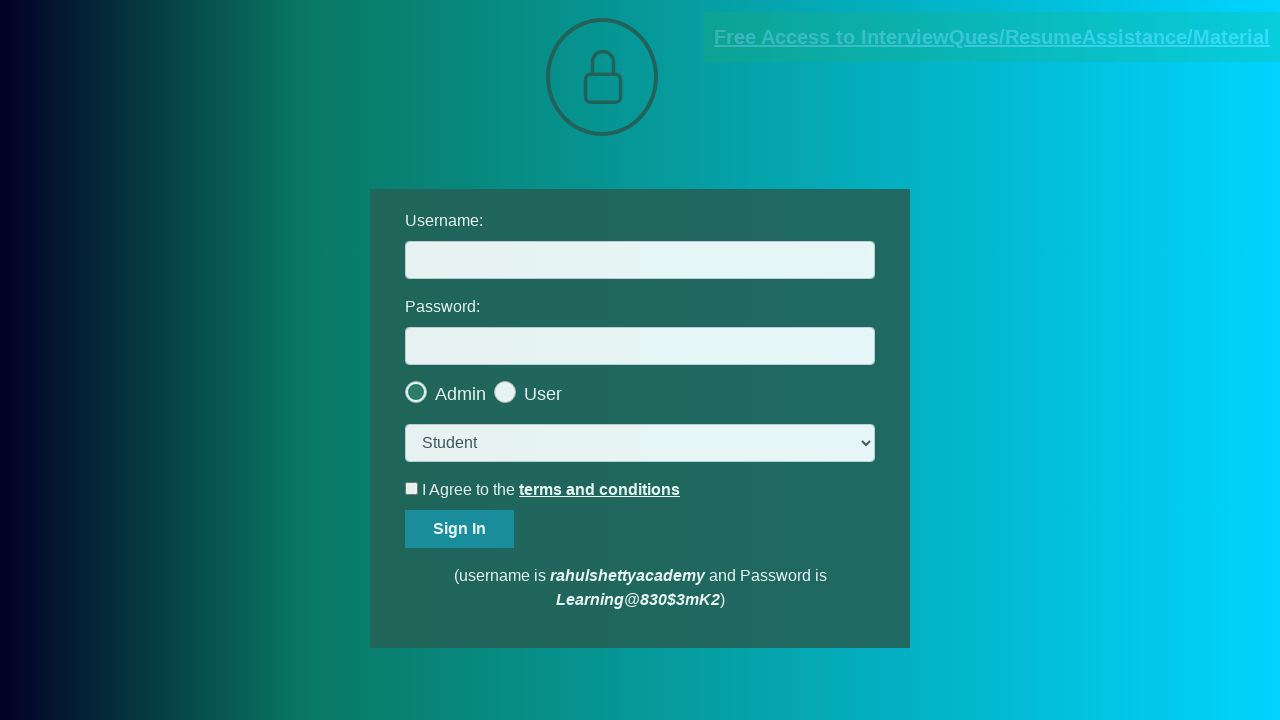

Filled username field with extracted email: mentor@rahulshettyacademy.com on input#username
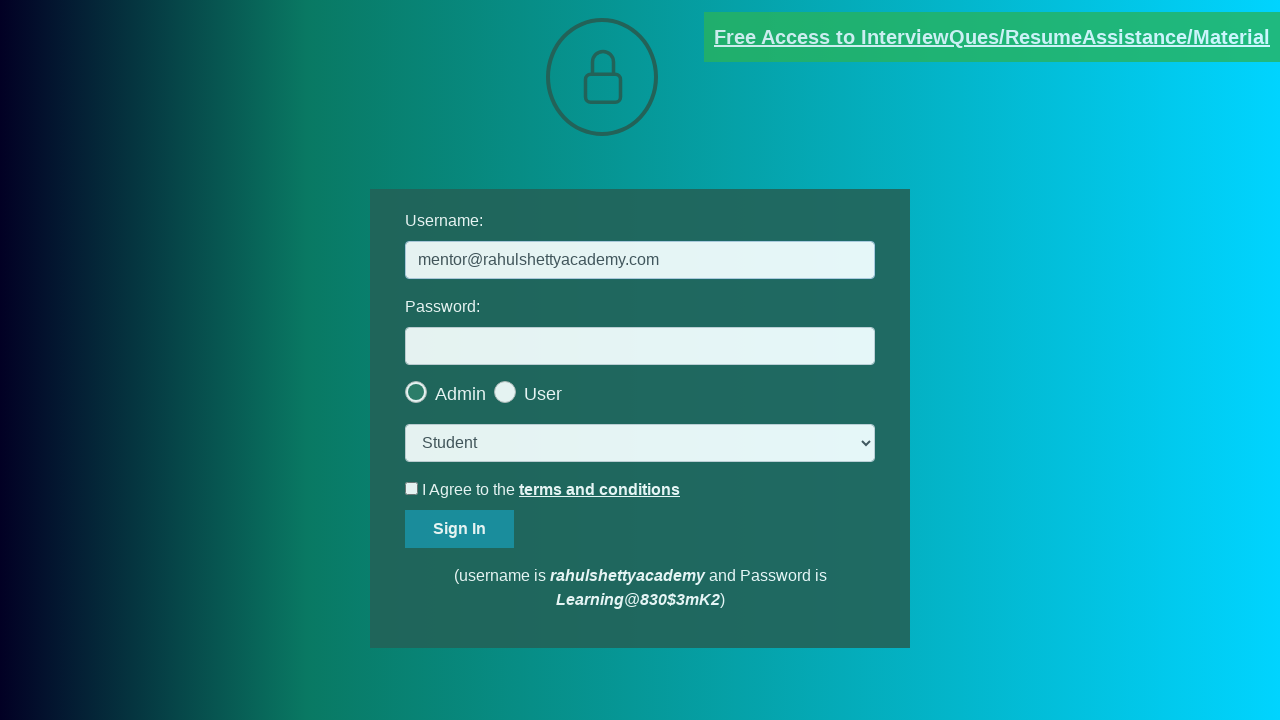

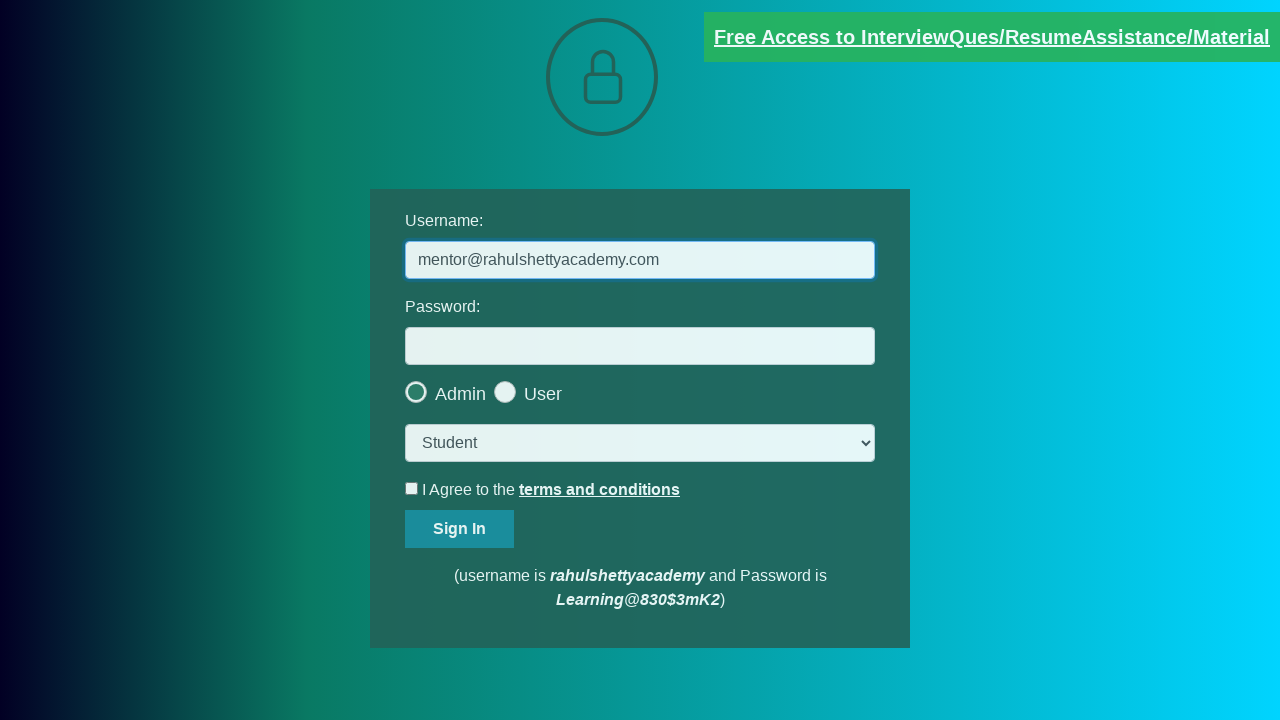